Tests dismissing a JavaScript confirm dialog by clicking Cancel on the popup

Starting URL: http://the-internet.herokuapp.com/javascript_alerts

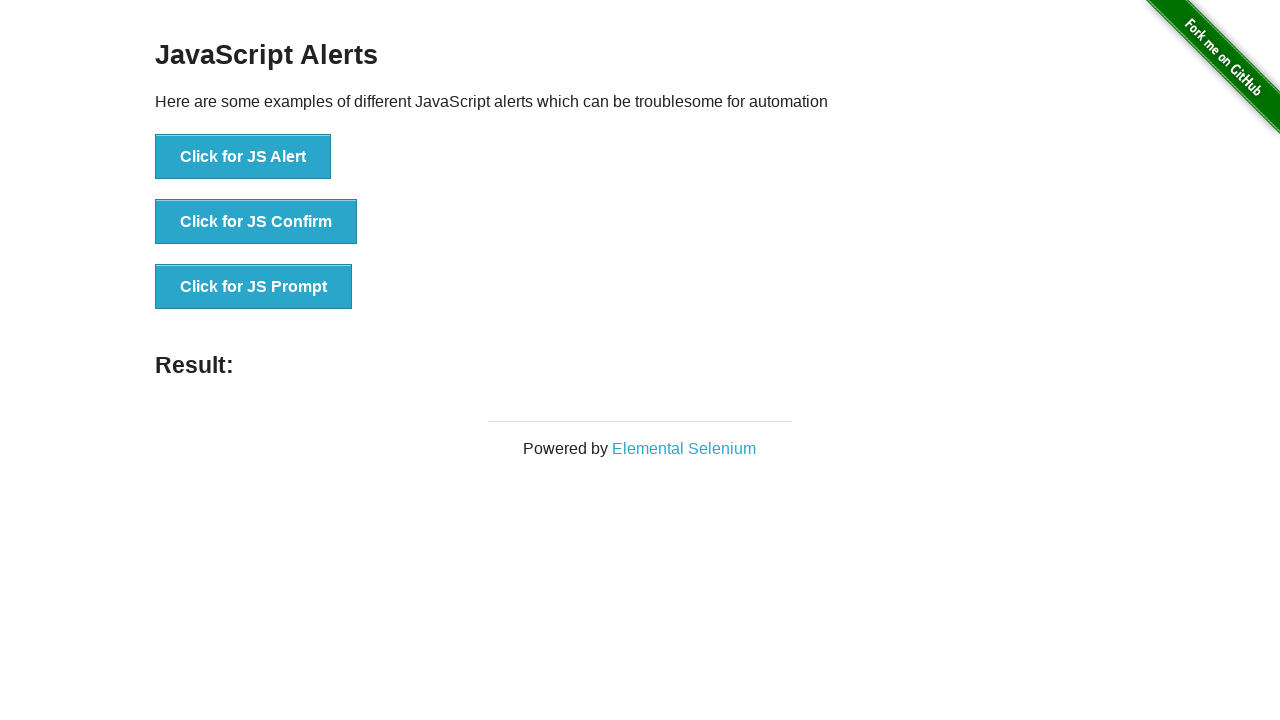

Set up dialog handler to dismiss confirm dialogs by clicking Cancel
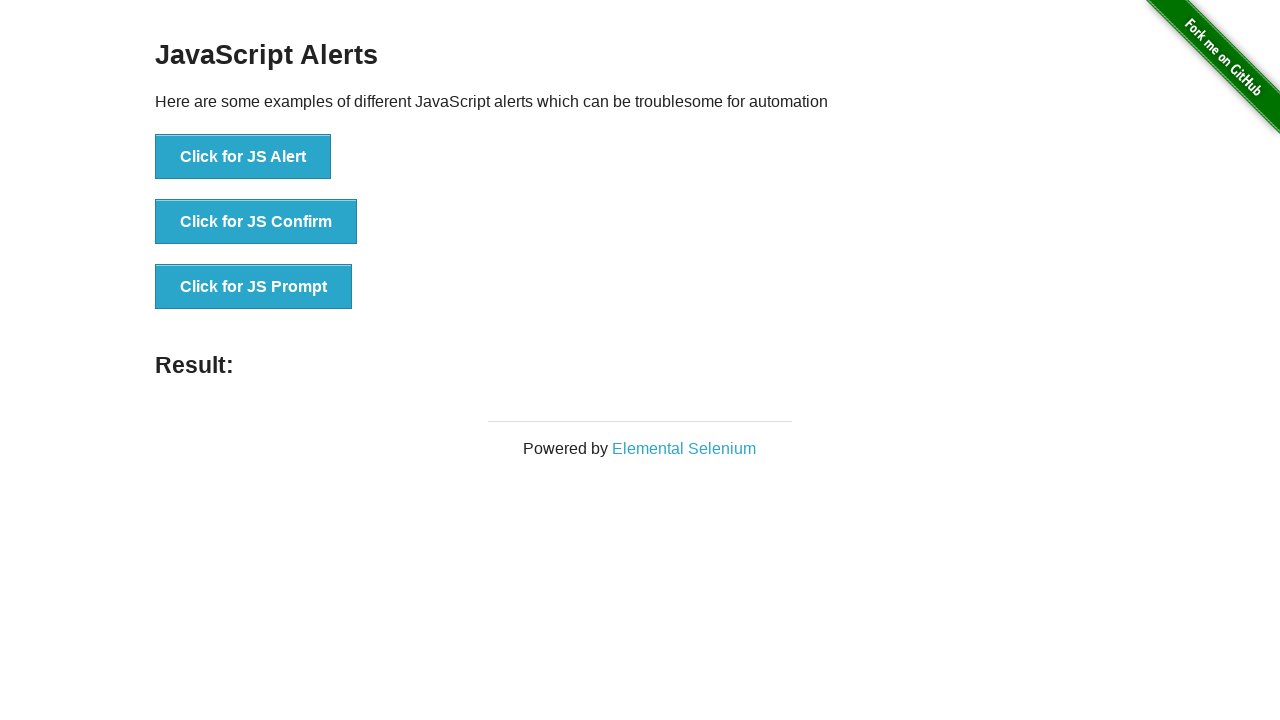

Clicked button to trigger the JavaScript confirm dialog at (256, 222) on xpath=//button[@onclick='jsConfirm()']
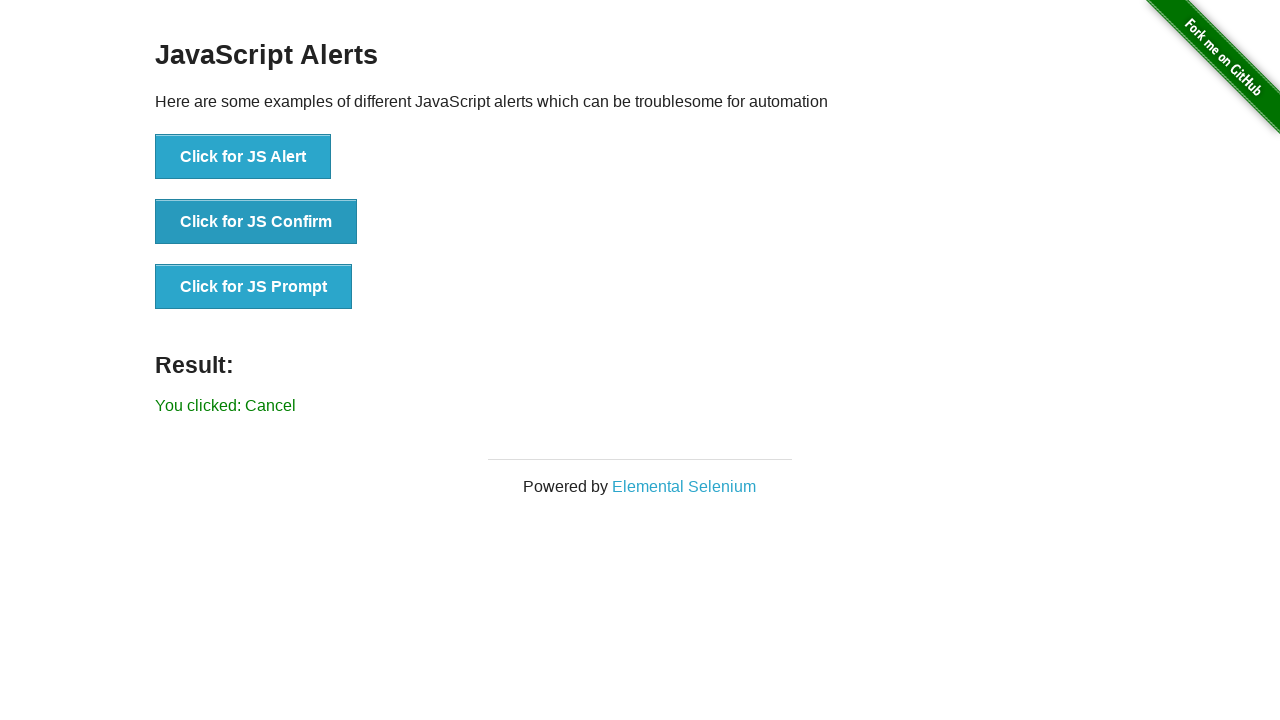

Result element appeared after dismissing the confirm dialog
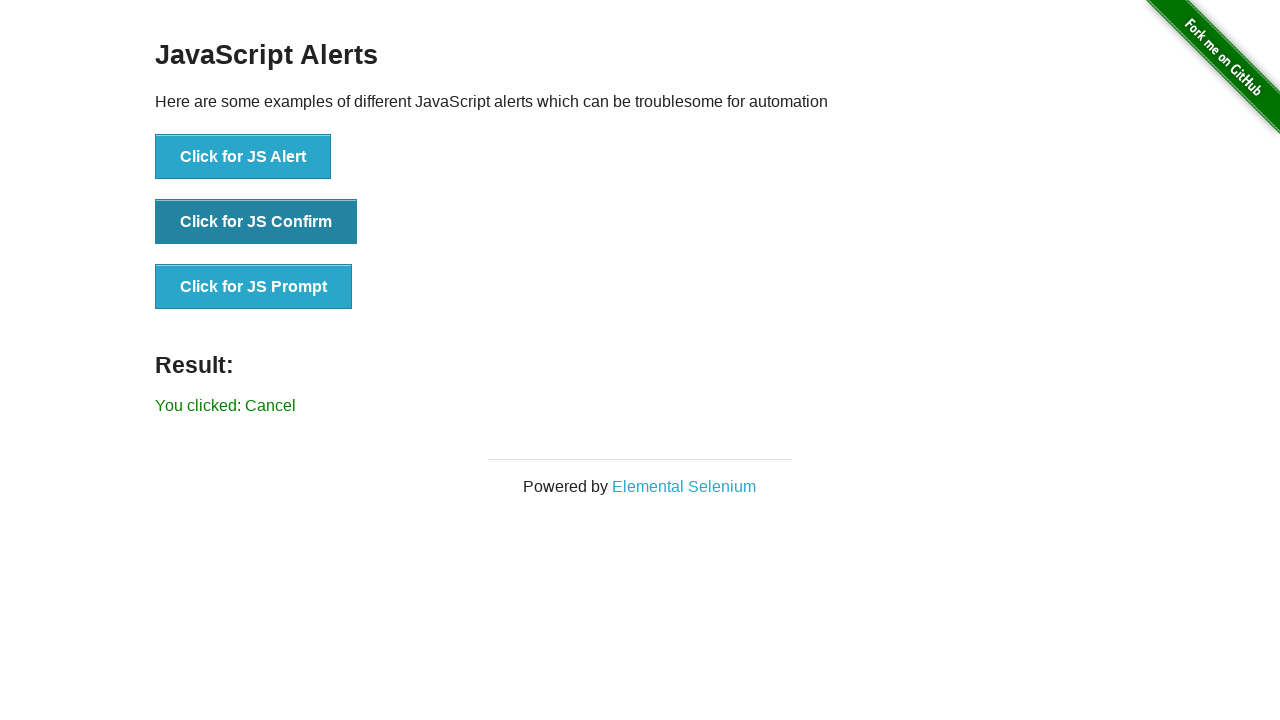

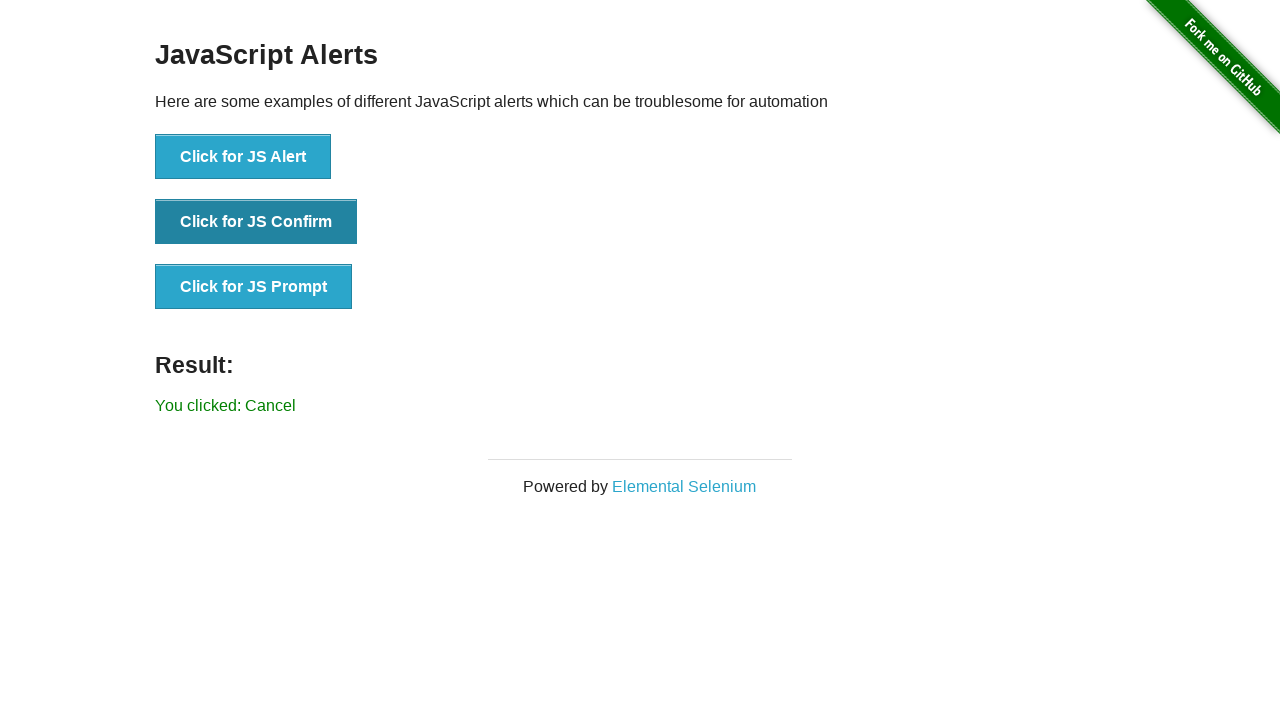